Tests navigation from the LMS homepage to the My Account page by clicking the My Account link and verifying the page title.

Starting URL: https://alchemy.hguy.co/lms

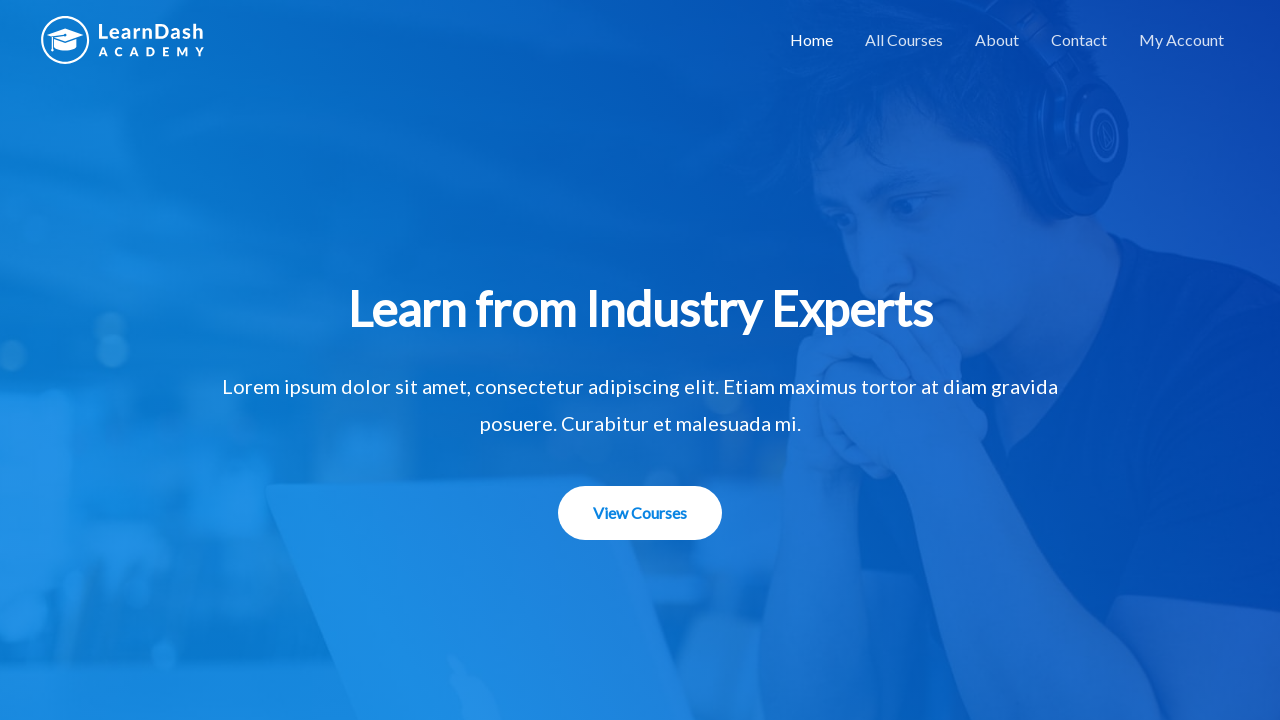

Clicked on the 'My Account' link at (1182, 40) on text=My Account
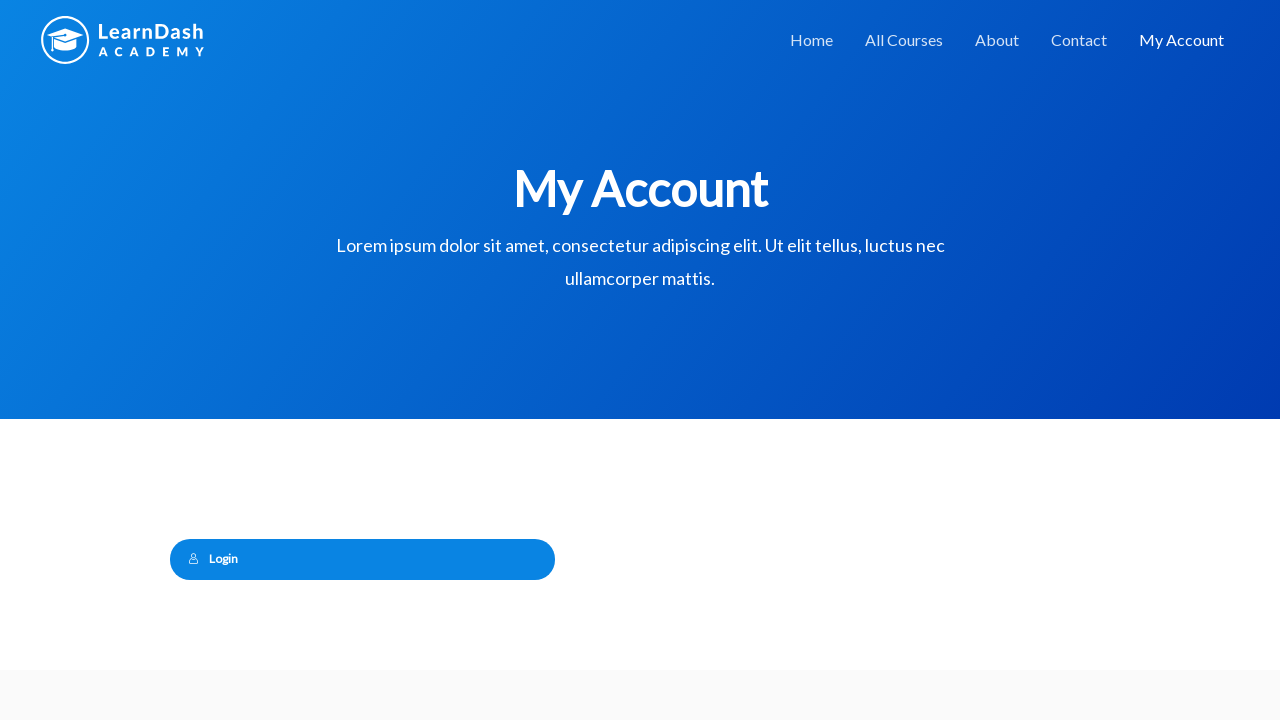

Waited for page to fully load (domcontentloaded)
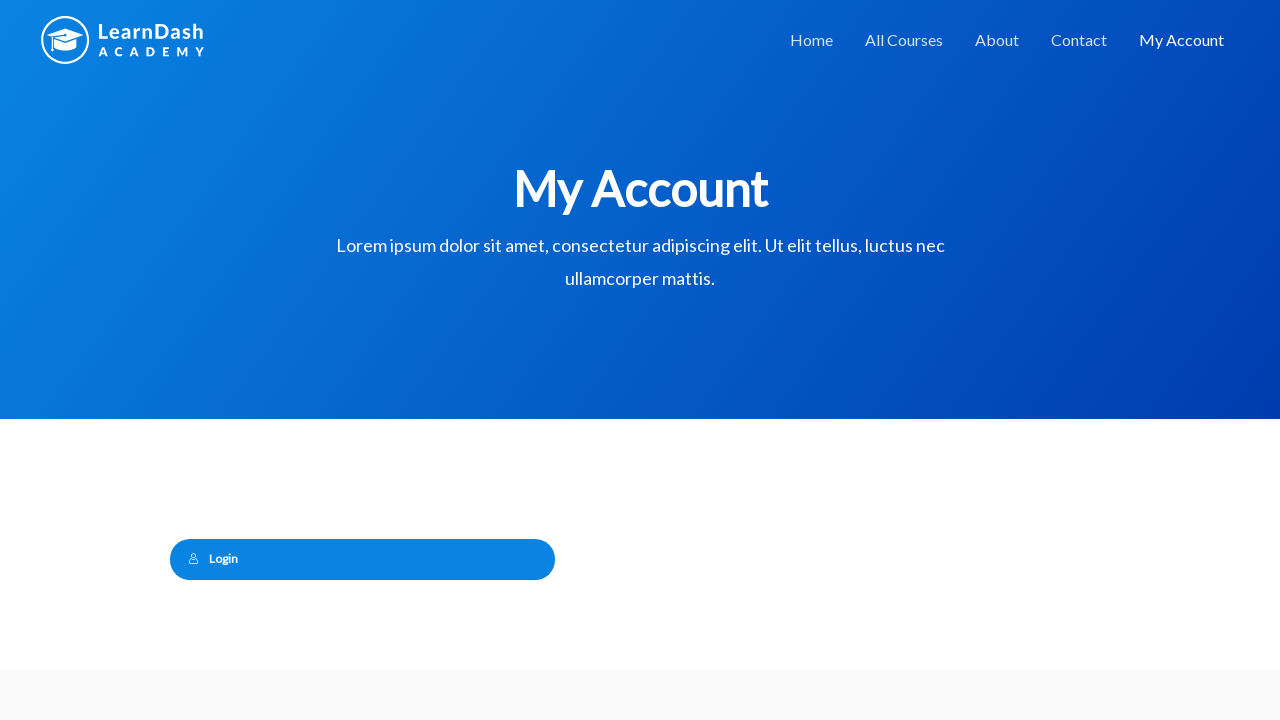

Verified page title is 'My Account – Alchemy LMS'
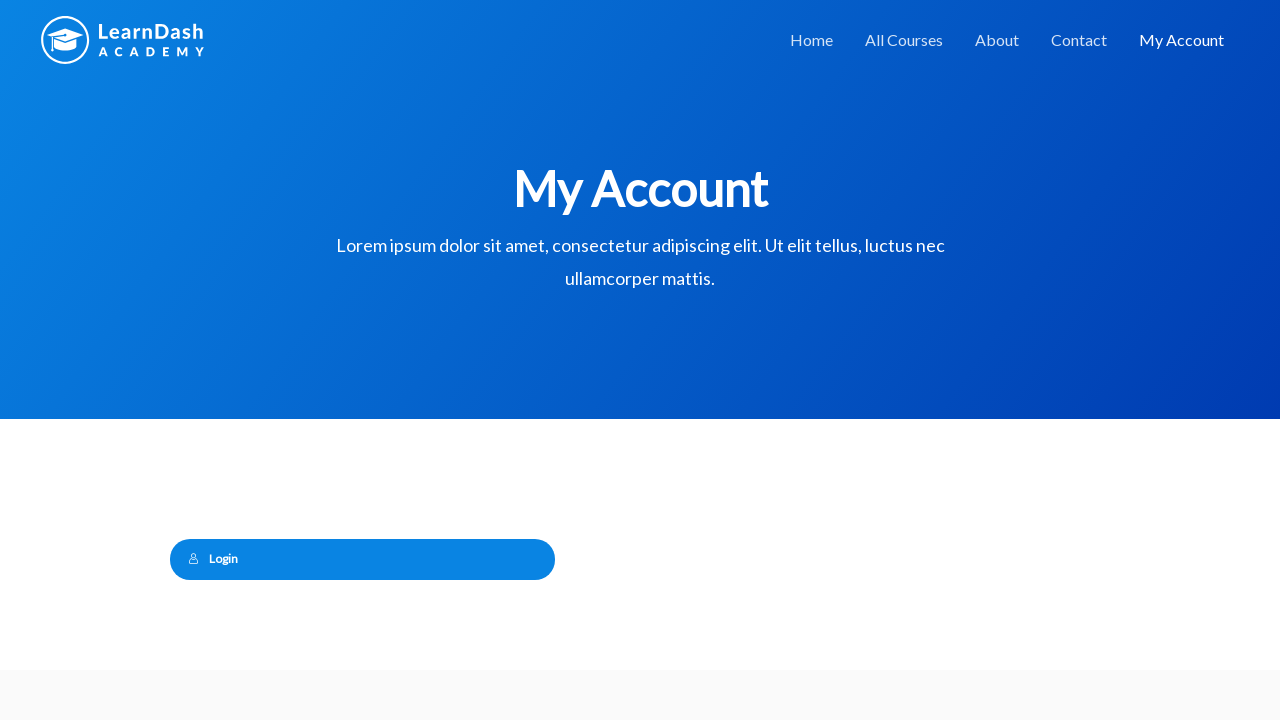

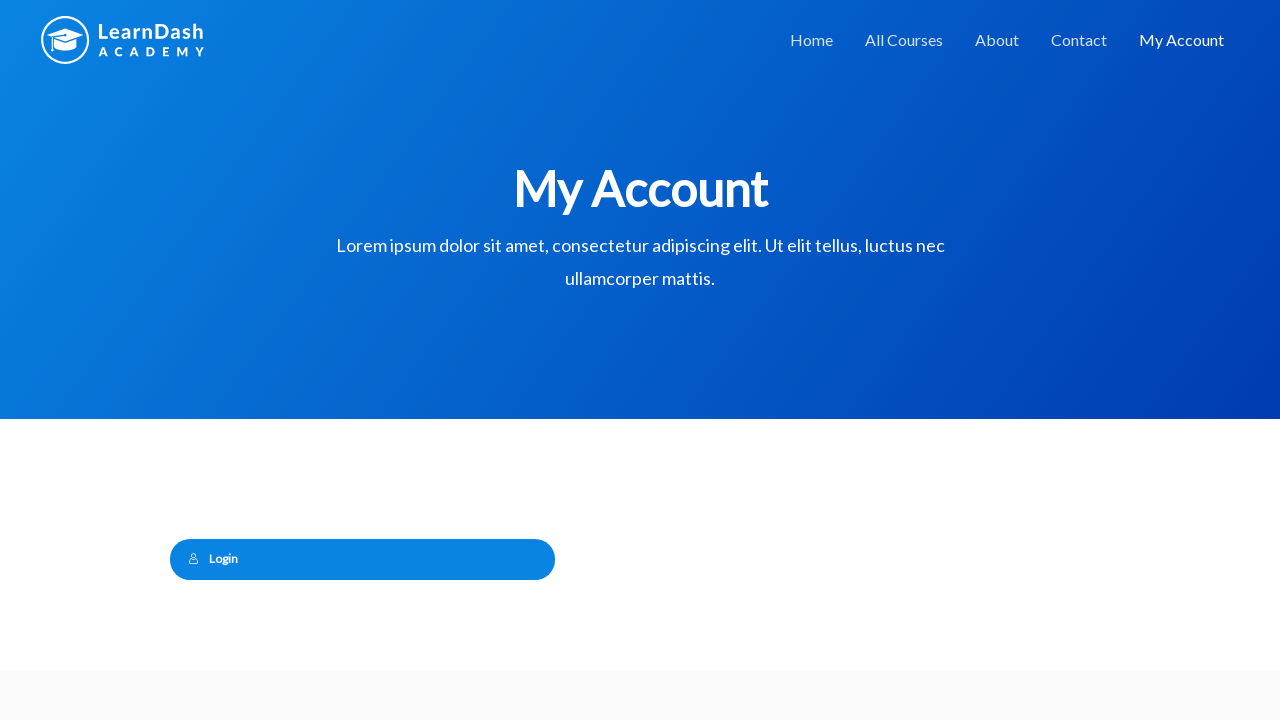